Tests selecting multiple non-consecutive items using Ctrl/Cmd key and clicking on items 1, 3, 6, 8, and 10

Starting URL: https://automationfc.github.io/jquery-selectable/

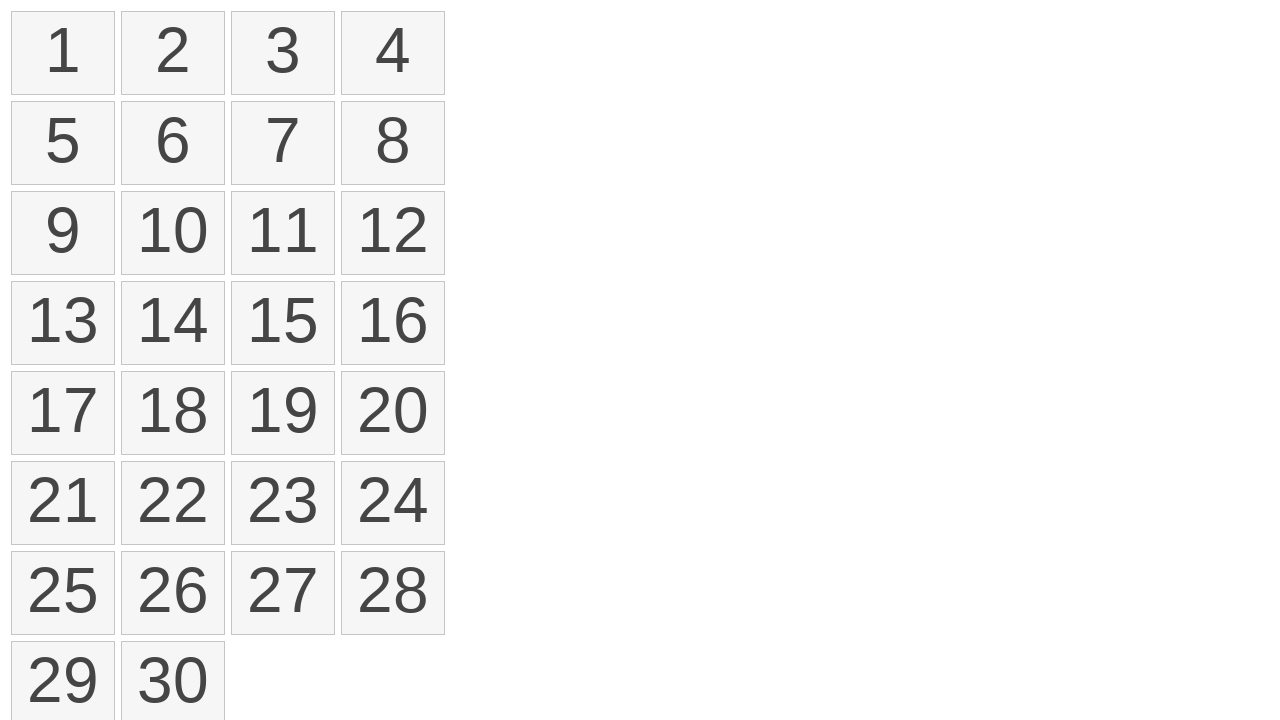

Retrieved all selectable items from the list
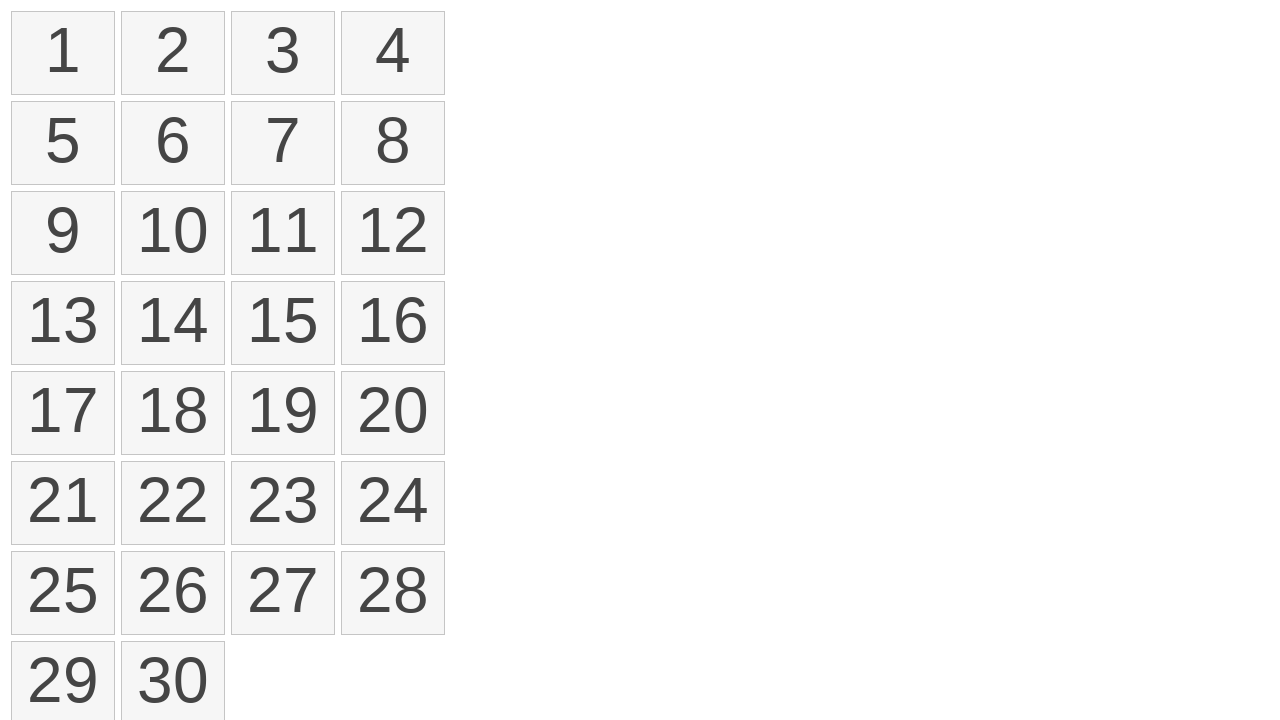

Determined modifier key based on platform
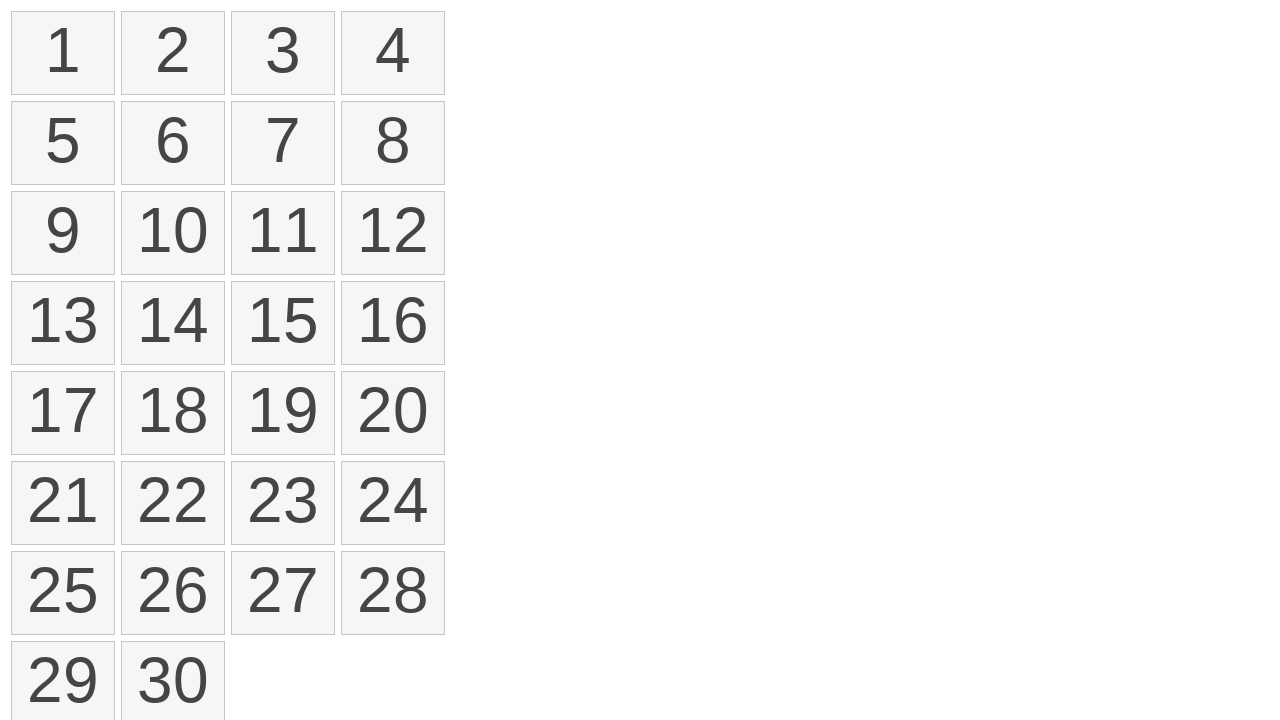

Pressed down modifier key (Ctrl/Cmd)
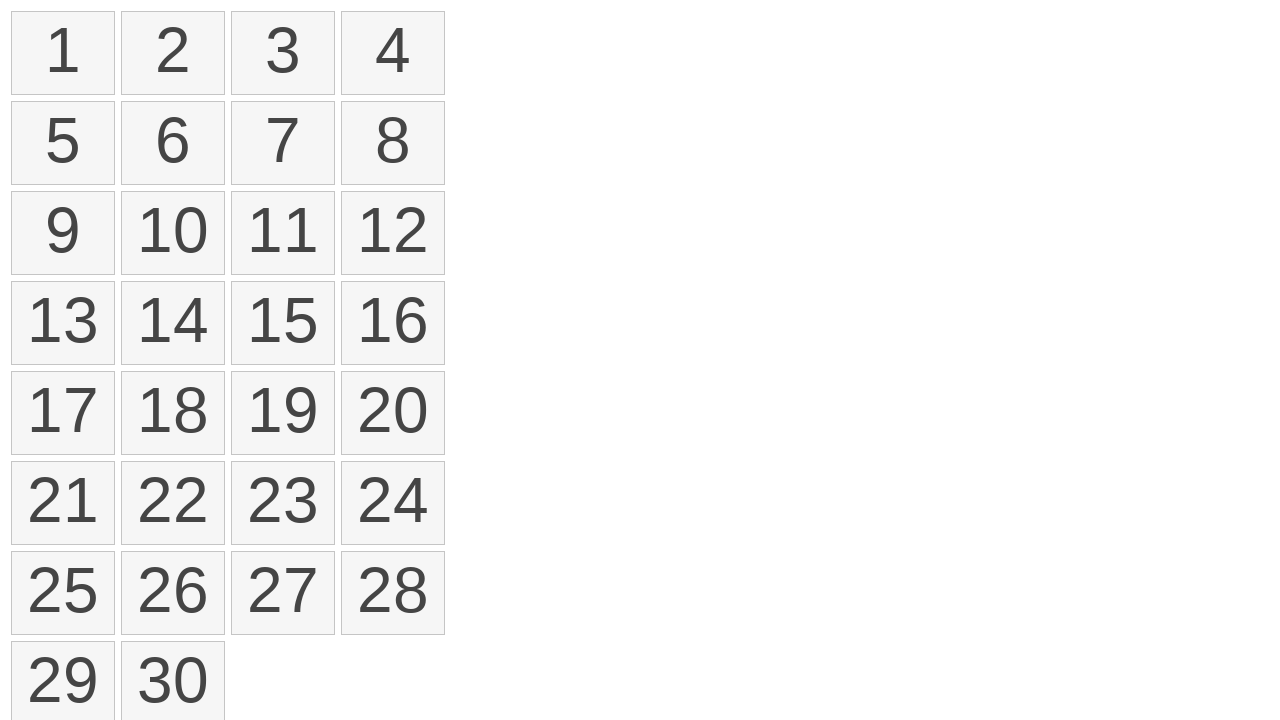

Clicked item 1 while holding modifier key at (63, 53) on ol#selectable>li >> nth=0
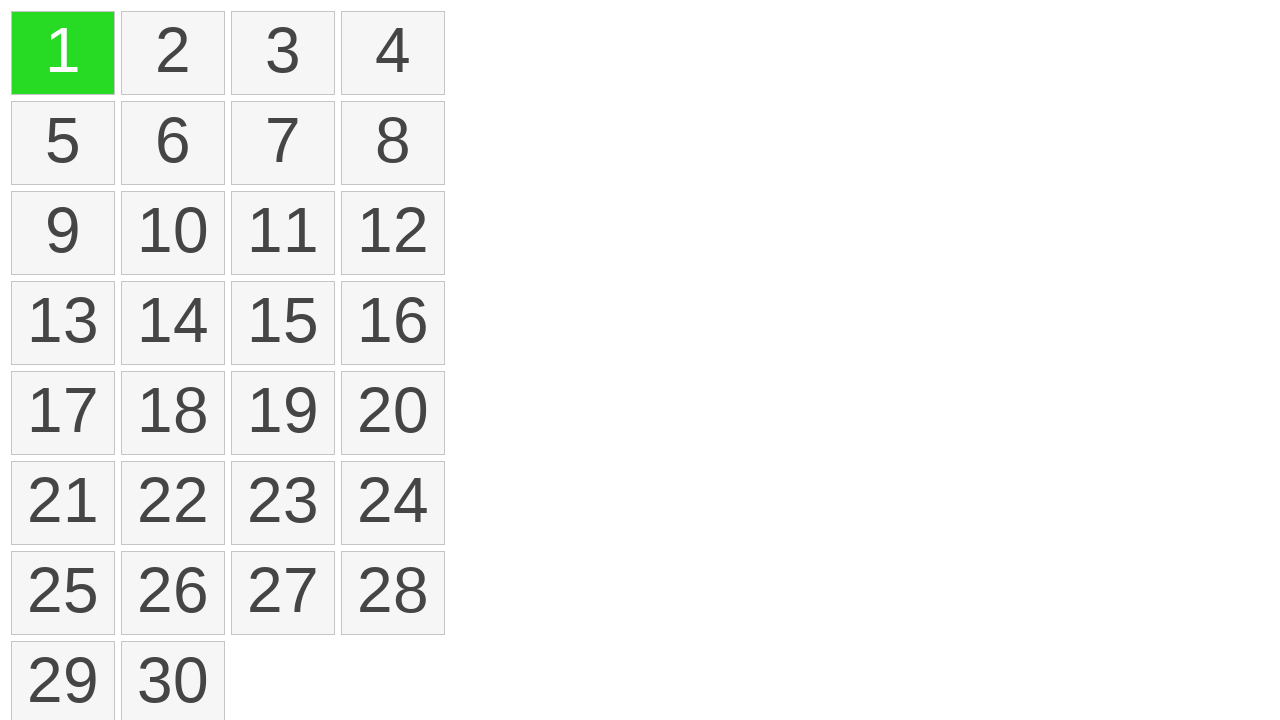

Clicked item 3 while holding modifier key at (283, 53) on ol#selectable>li >> nth=2
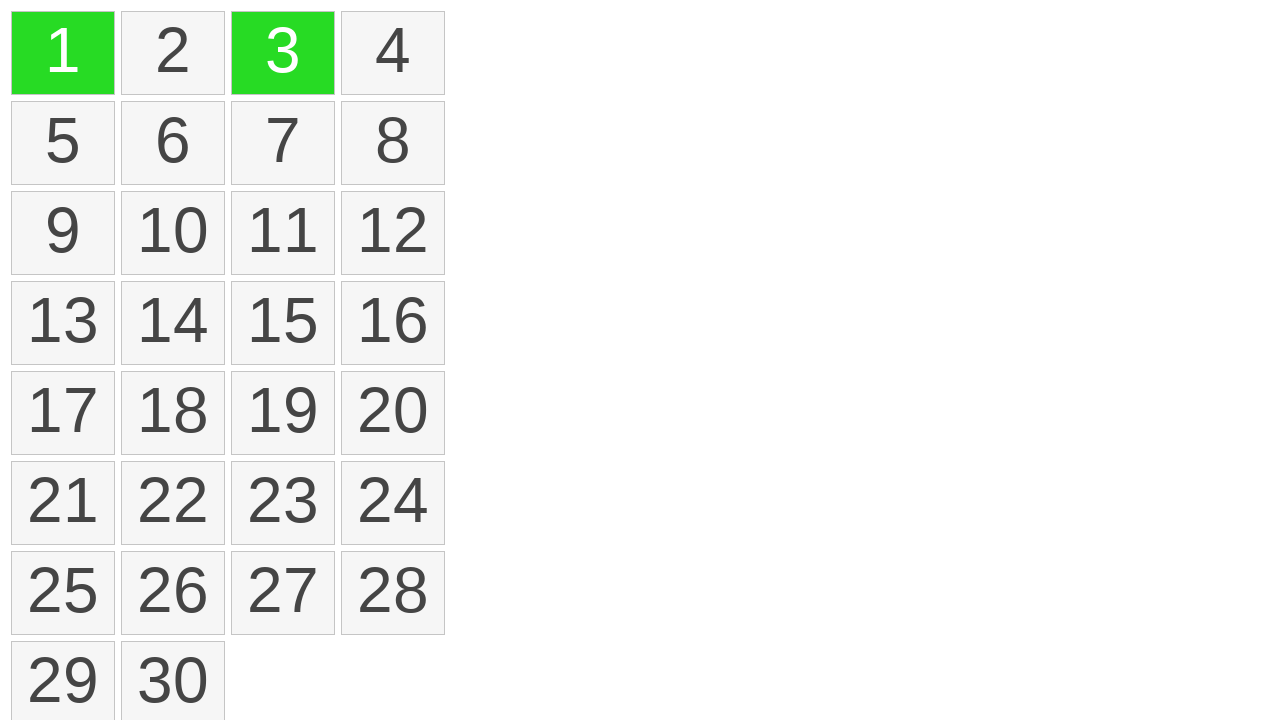

Clicked item 6 while holding modifier key at (173, 143) on ol#selectable>li >> nth=5
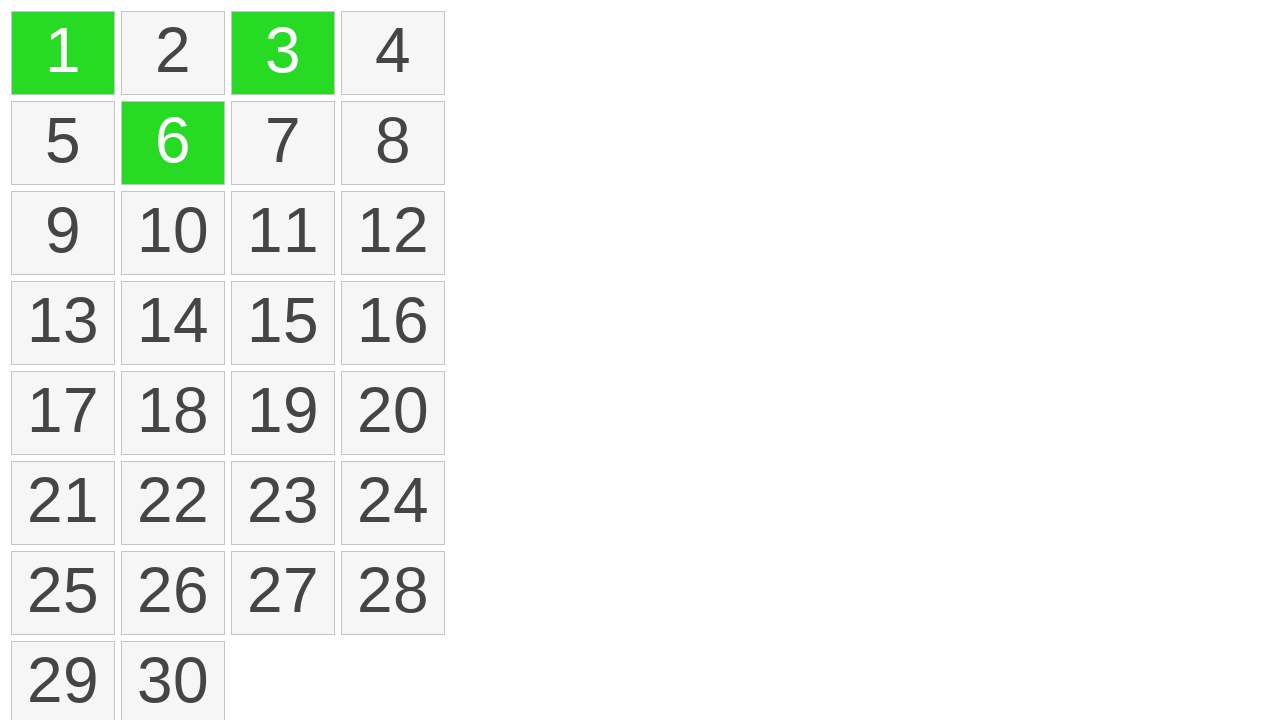

Clicked item 8 while holding modifier key at (393, 143) on ol#selectable>li >> nth=7
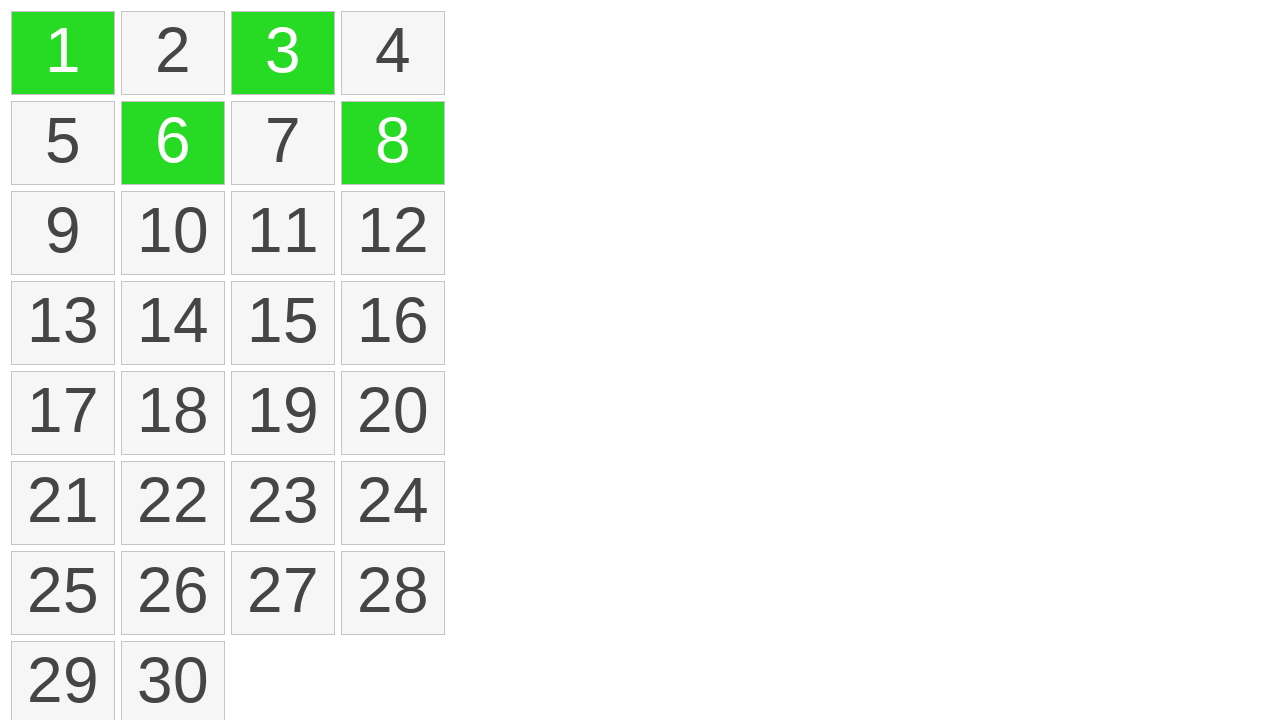

Clicked item 10 while holding modifier key at (173, 233) on ol#selectable>li >> nth=9
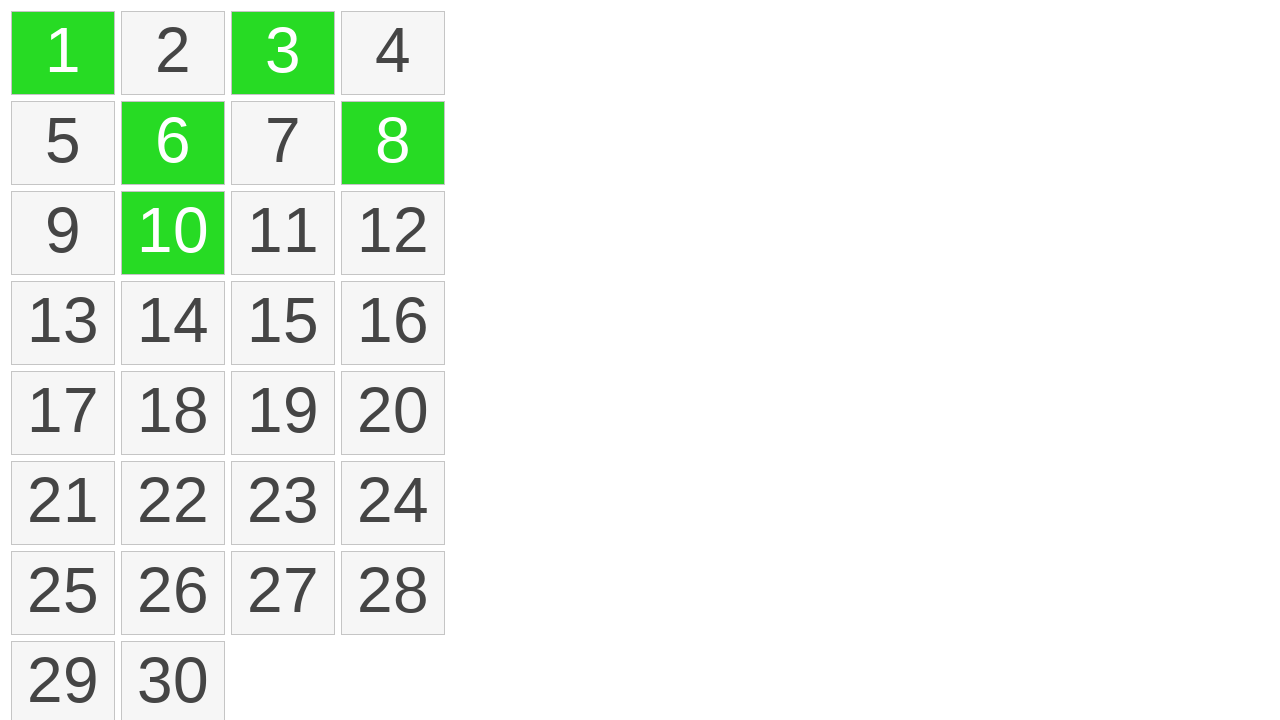

Released modifier key (Ctrl/Cmd)
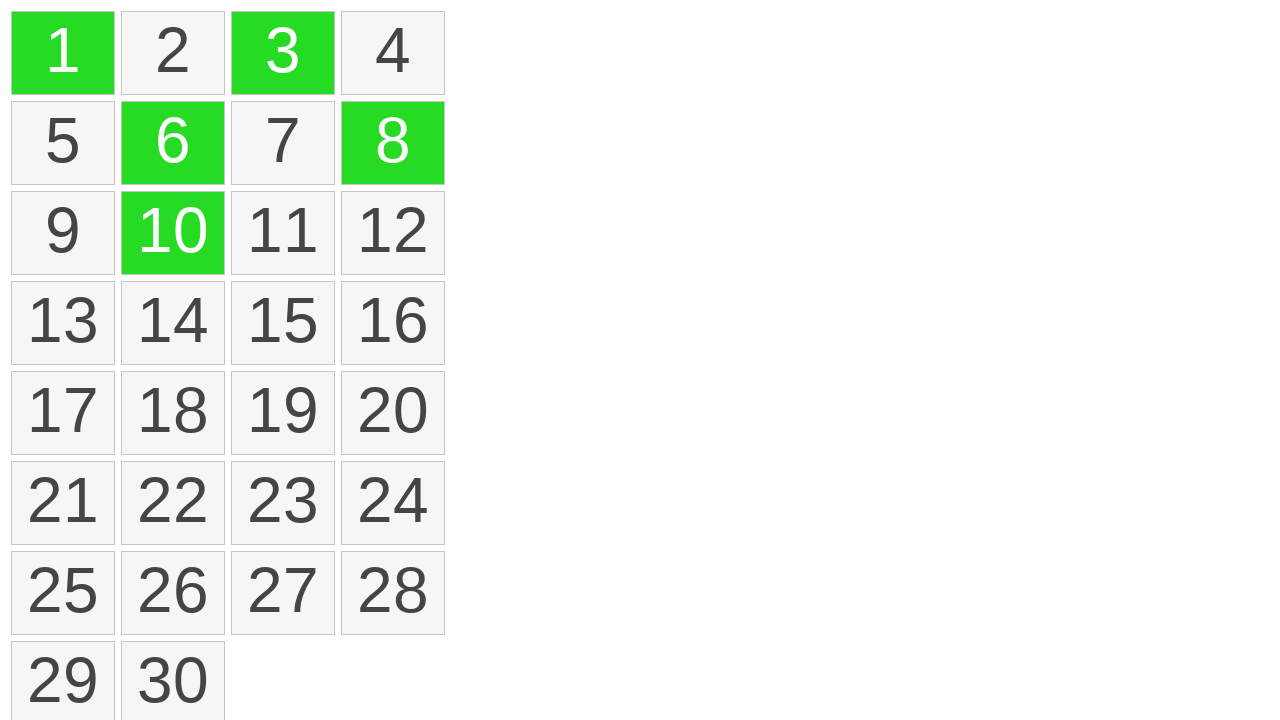

Retrieved all selected items from the list
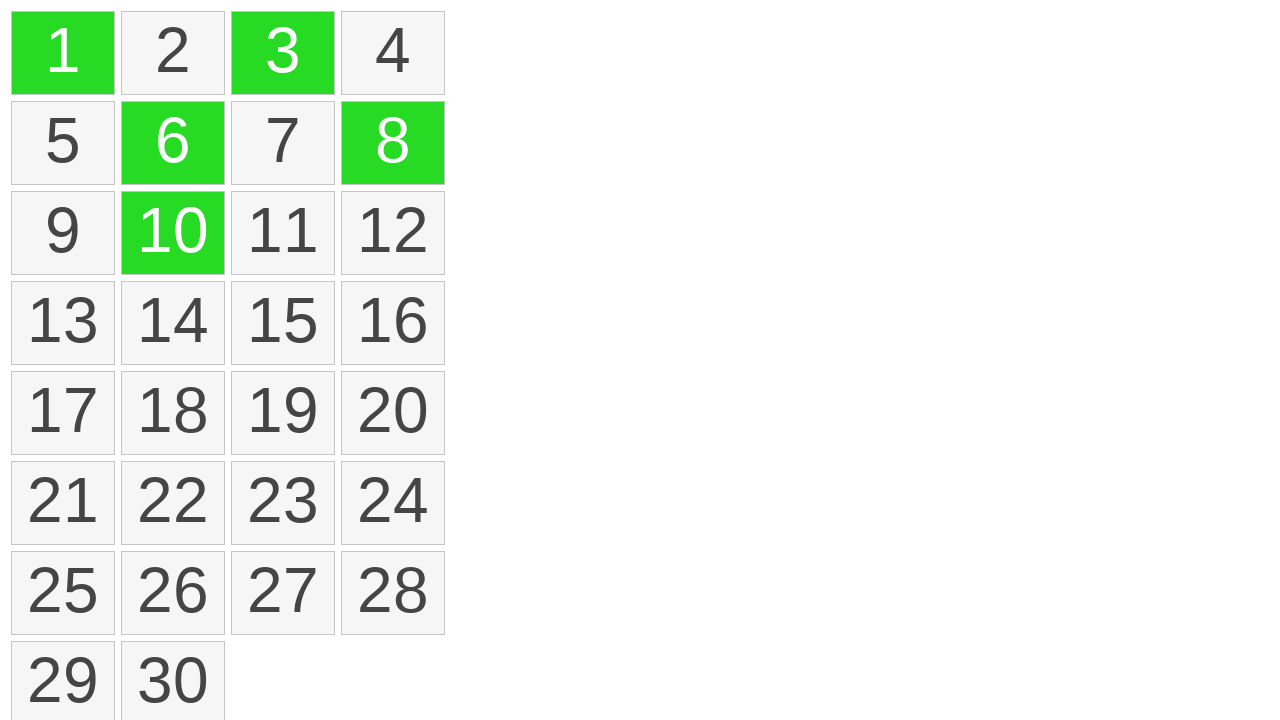

Verified that exactly 5 items are selected
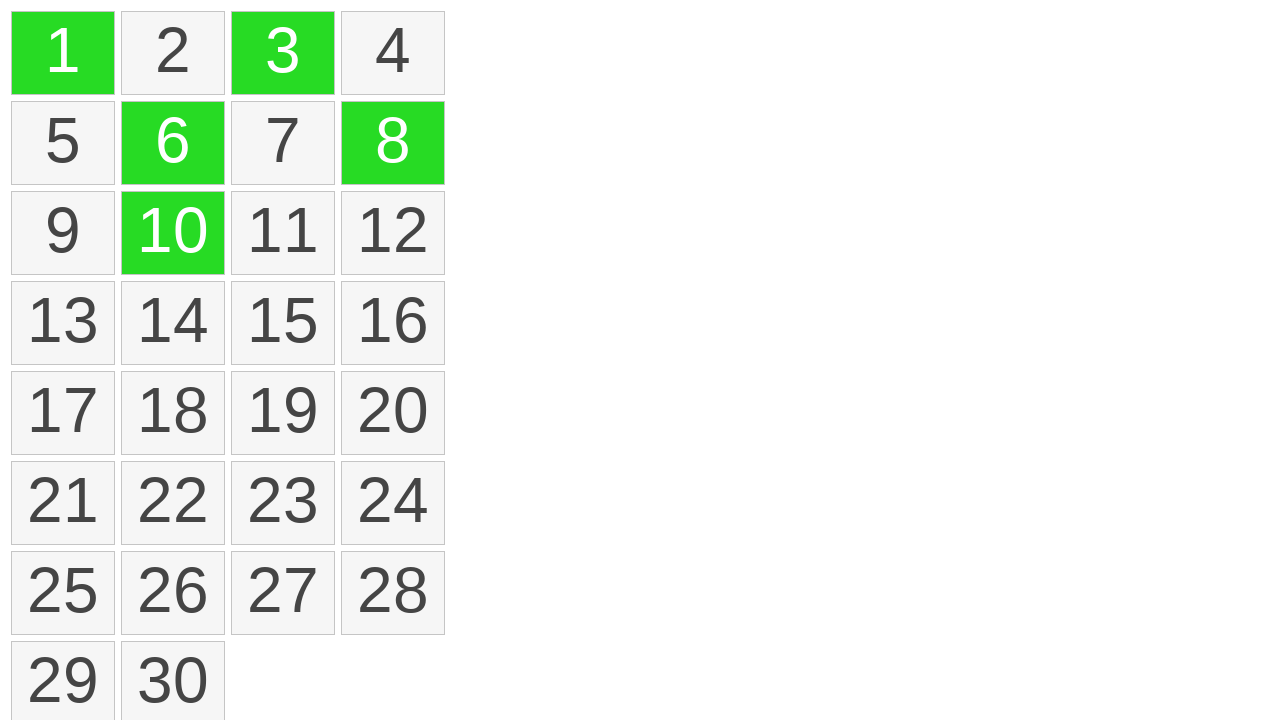

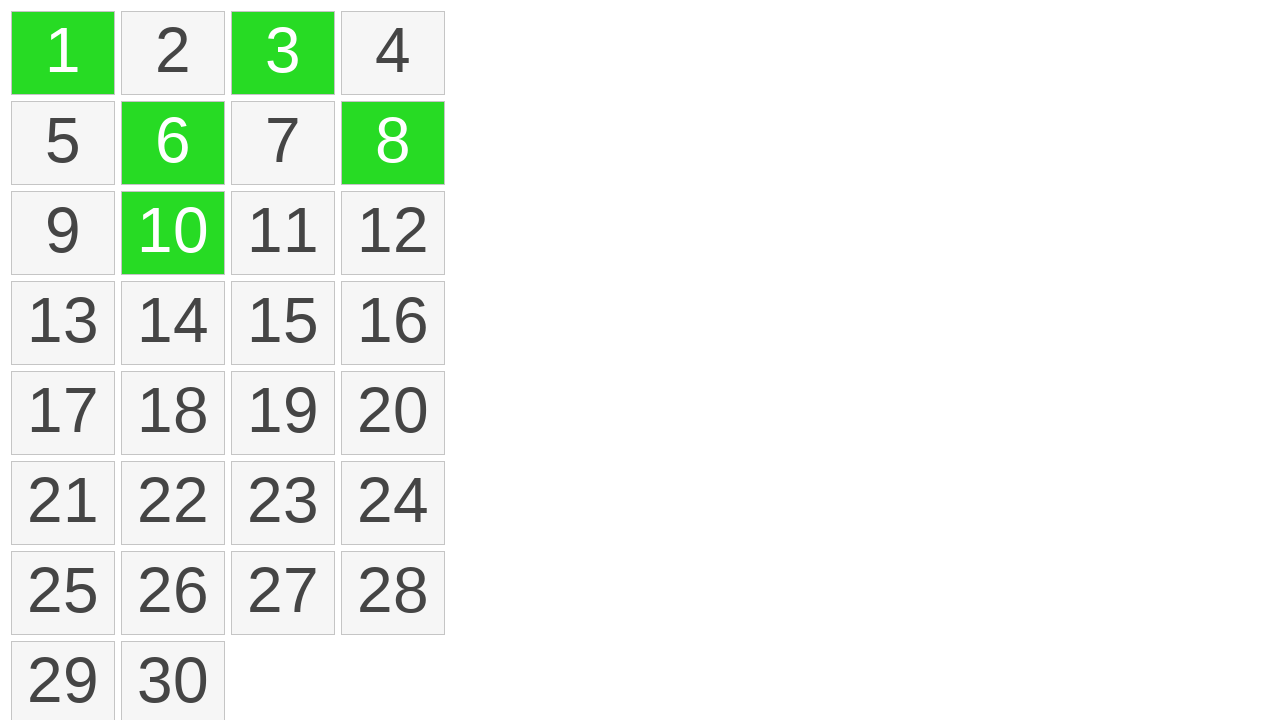